Tests the GreenCart website's search functionality by searching for a vegetable on the main page, verifying the product name, and then searching for the same product on the offers page

Starting URL: https://rahulshettyacademy.com/seleniumPractise/#/

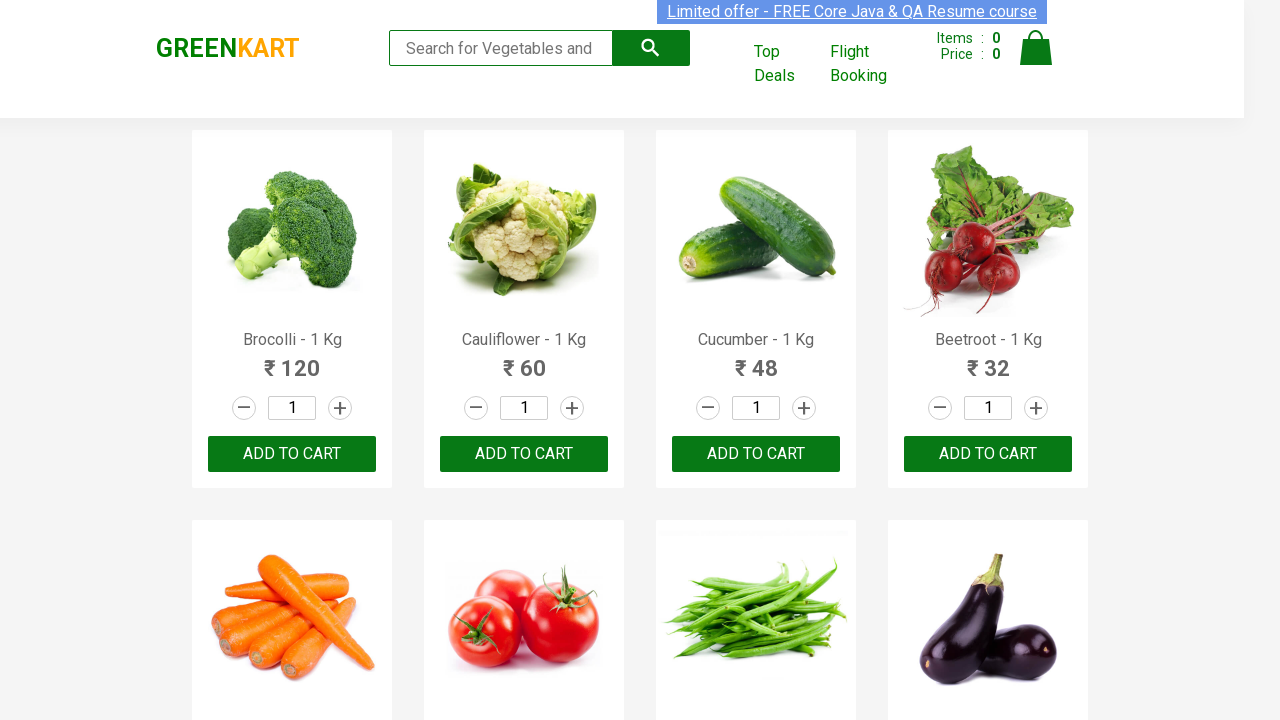

Filled search field with 'Tomato' on main page on //input[@type='search']
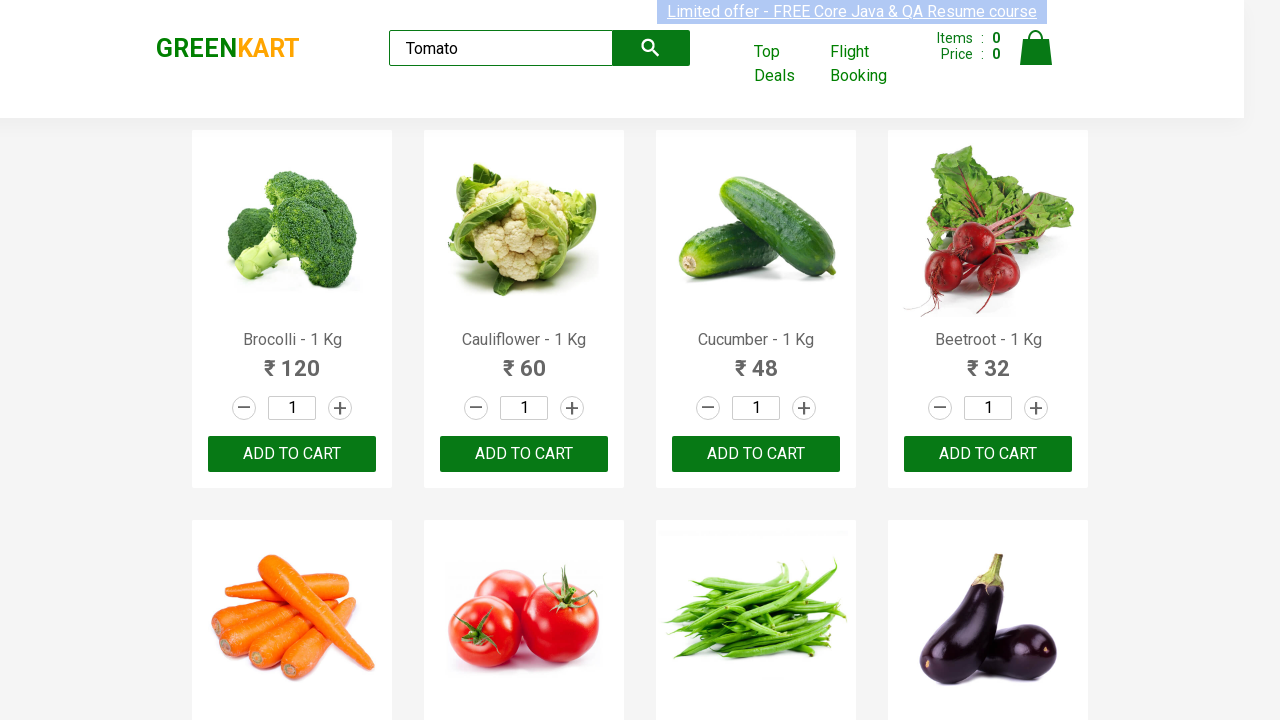

Located first product name element
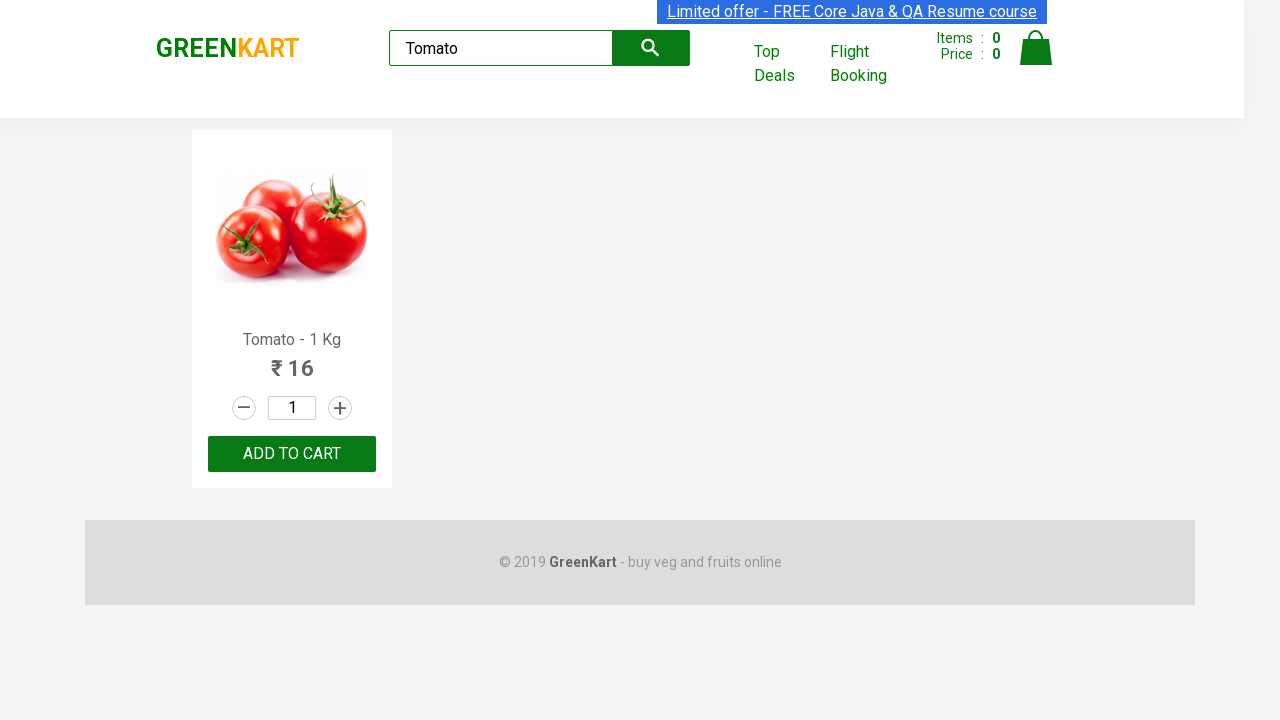

Retrieved product text content
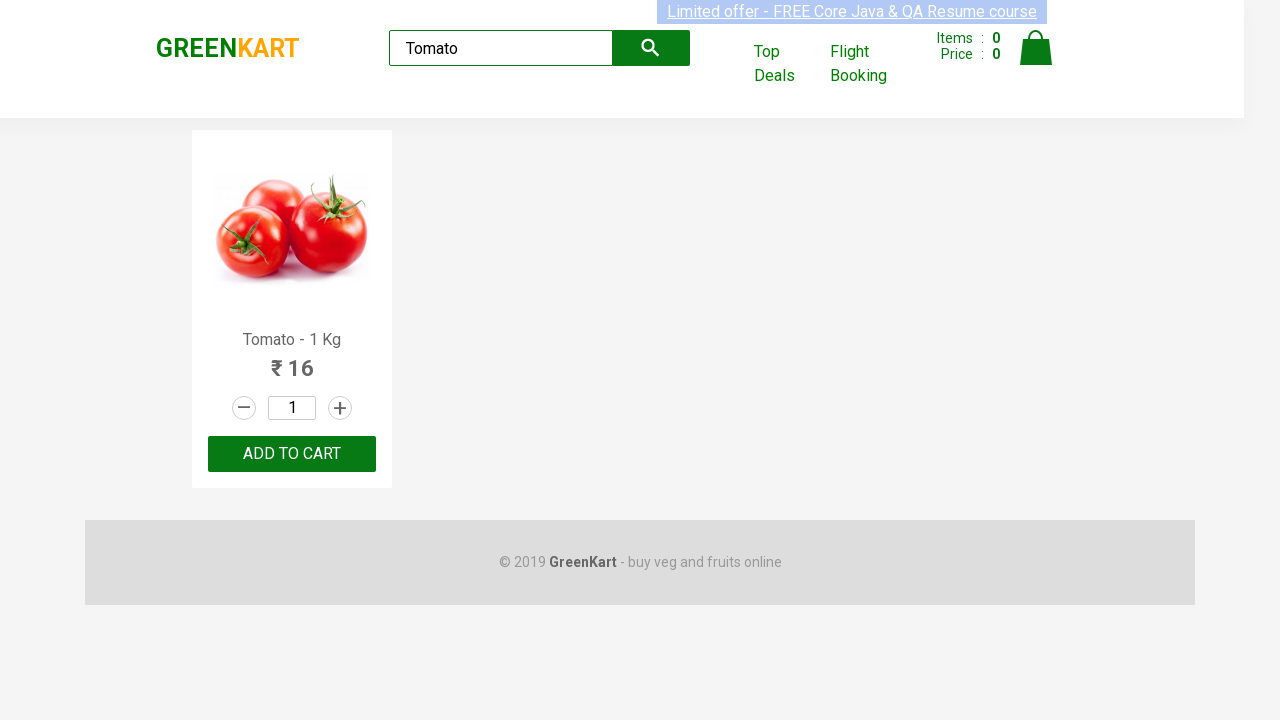

Extracted and cleaned product name from text
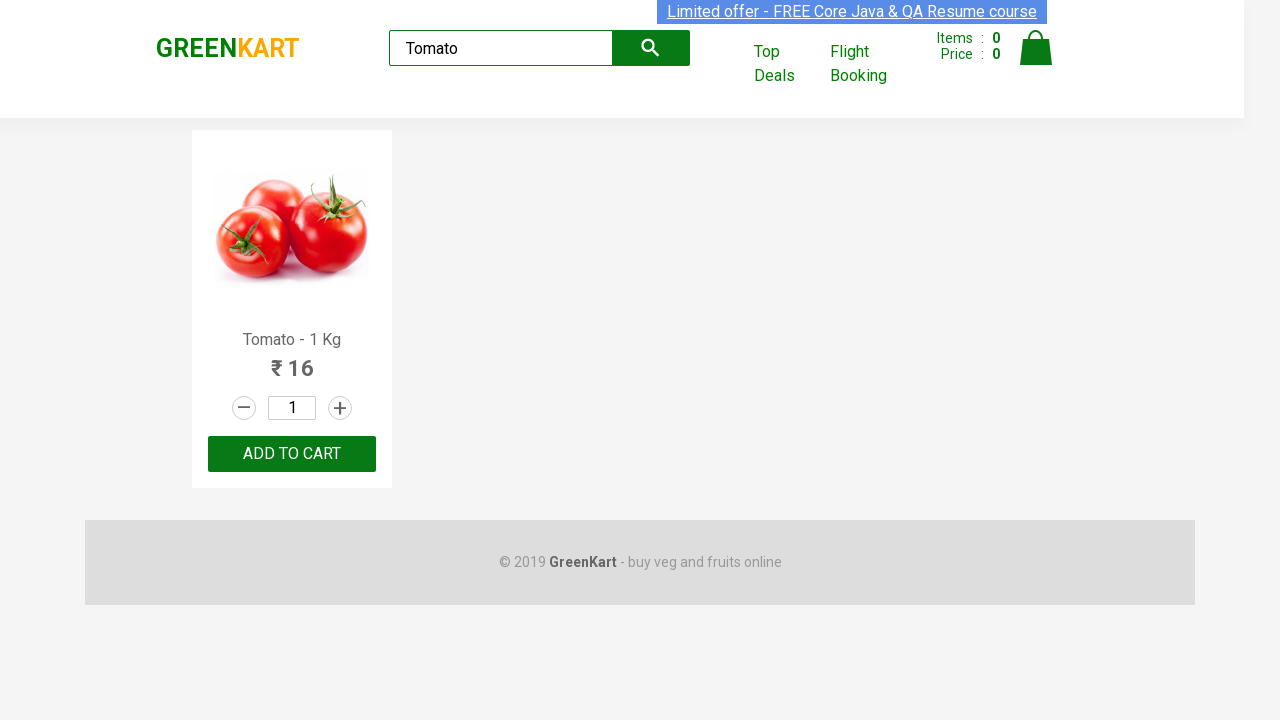

Verified product name 'Tomato' matches search term 'Tomato'
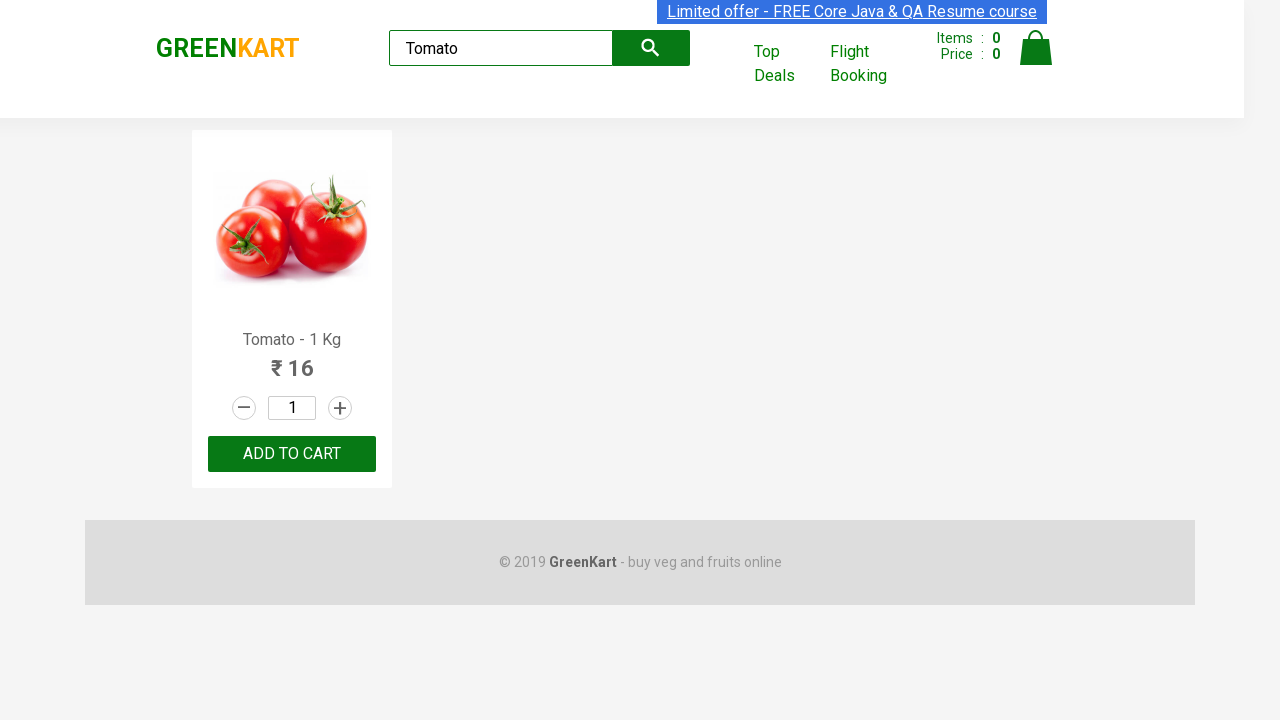

Navigated to offers page
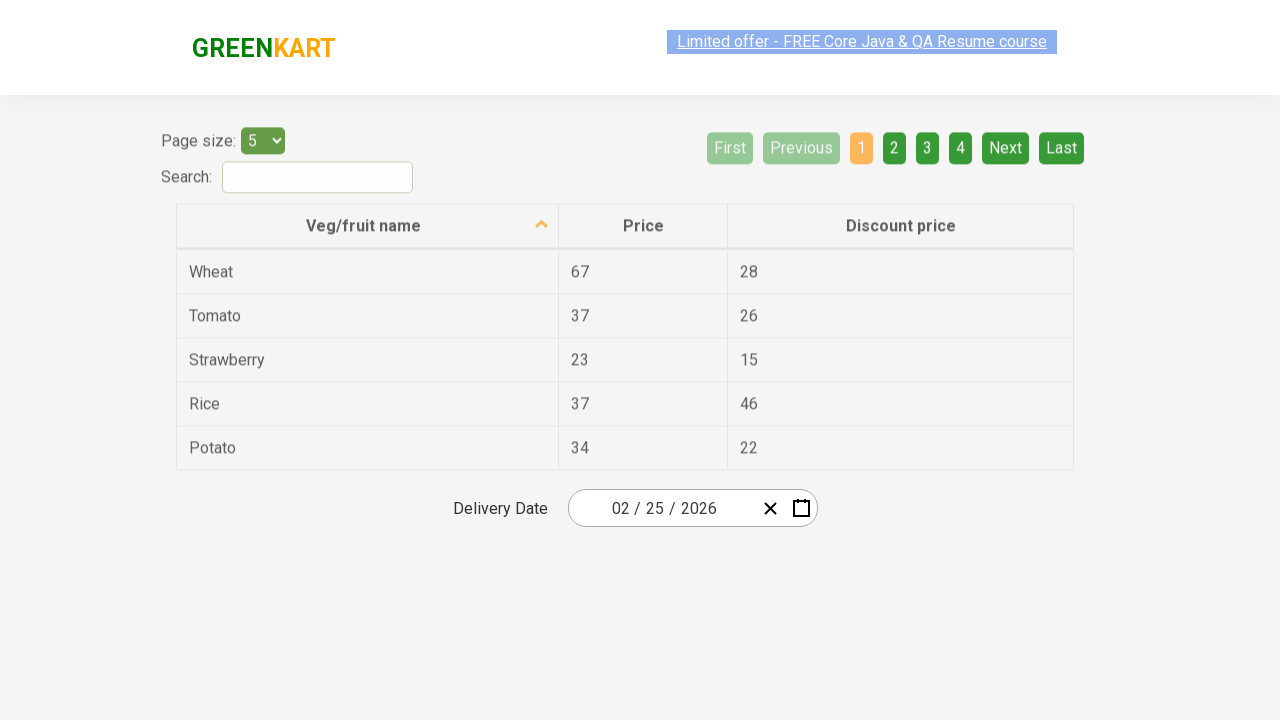

Filled search field with 'Tomato' on offers page on //input[@type='search']
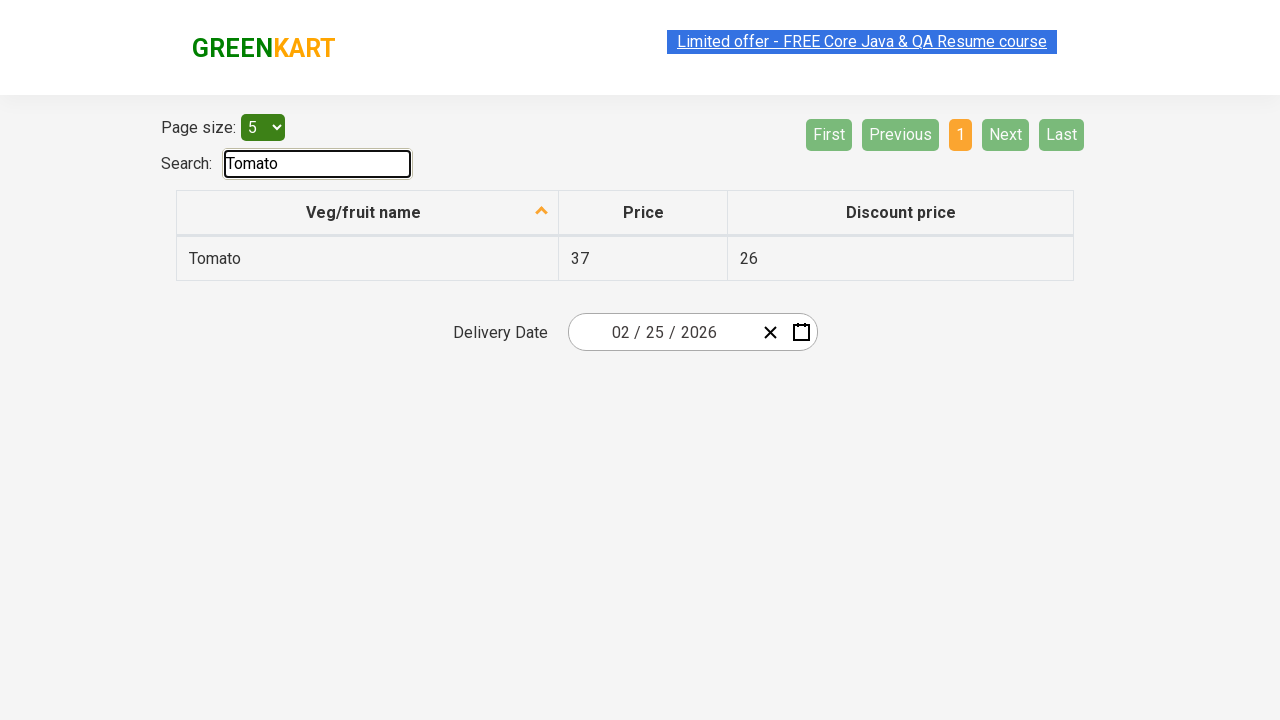

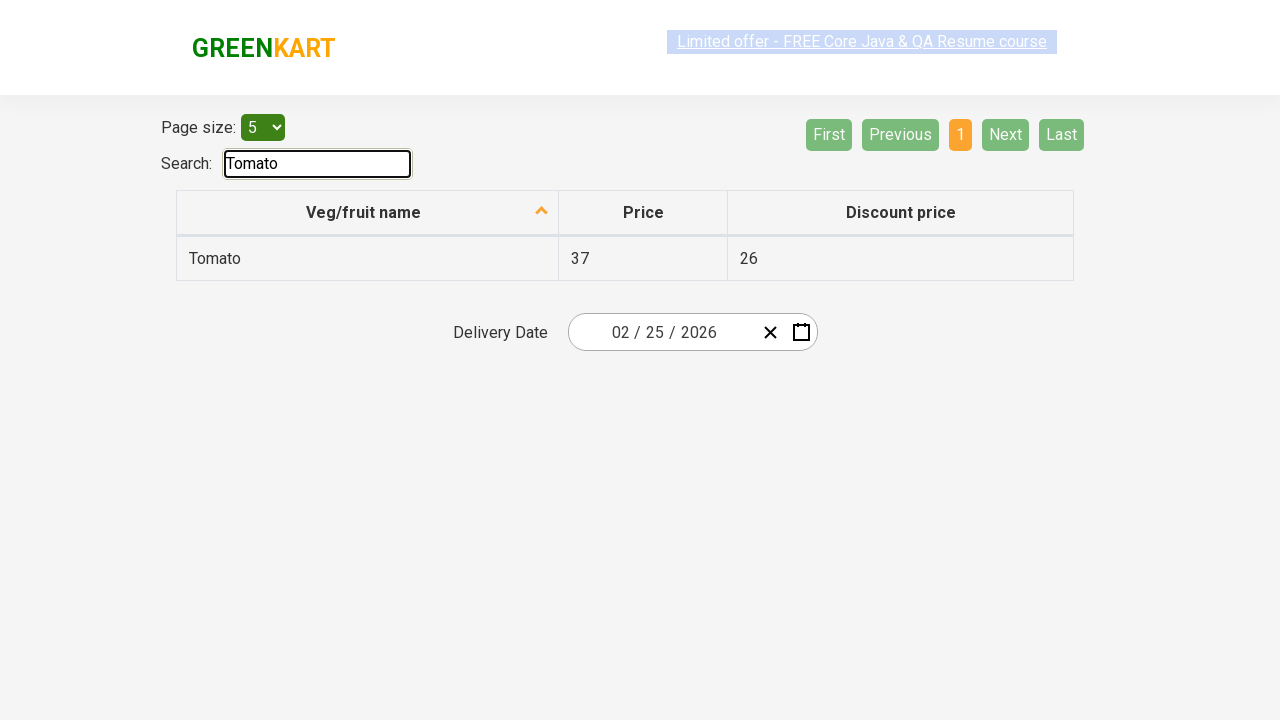